Verifies that no links on the page have empty href attributes (ending with just "#").

Starting URL: https://ntig-uppsala.github.io/Frisor-Saxe/index-fi.html

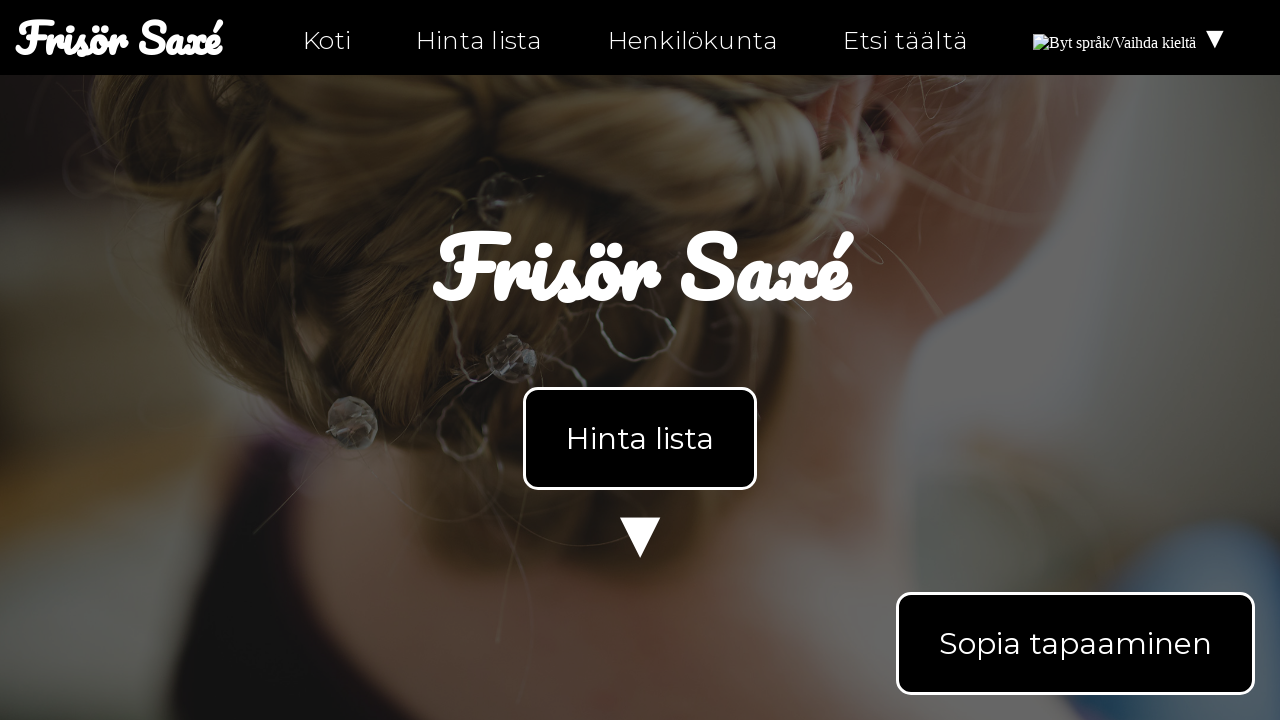

Waited for links to load on index-fi.html
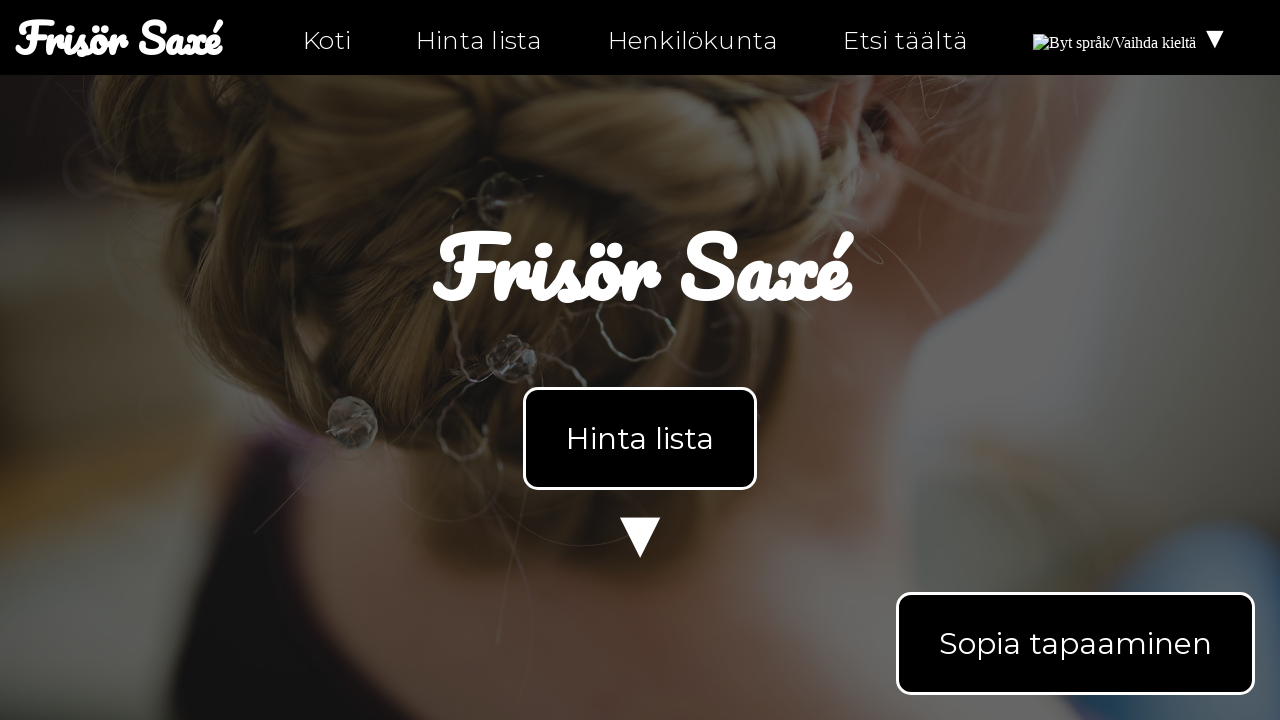

Navigated to personal-fi.html
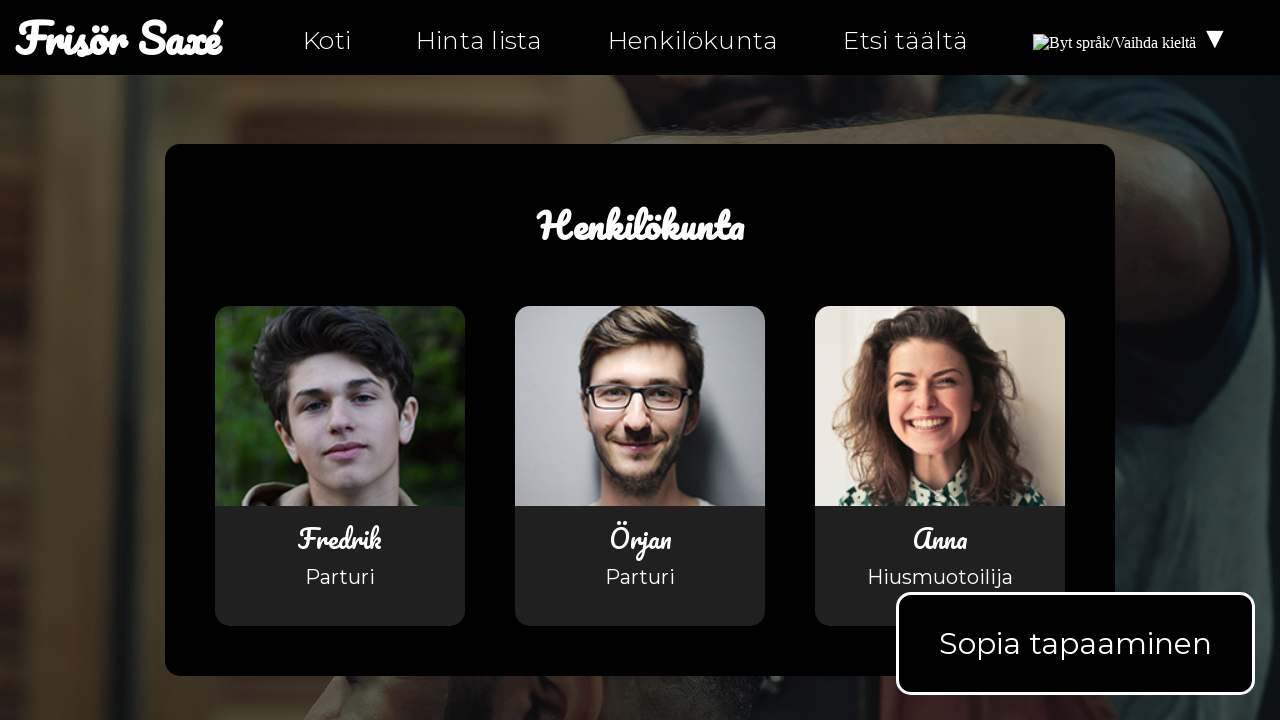

Waited for links to load on personal-fi.html
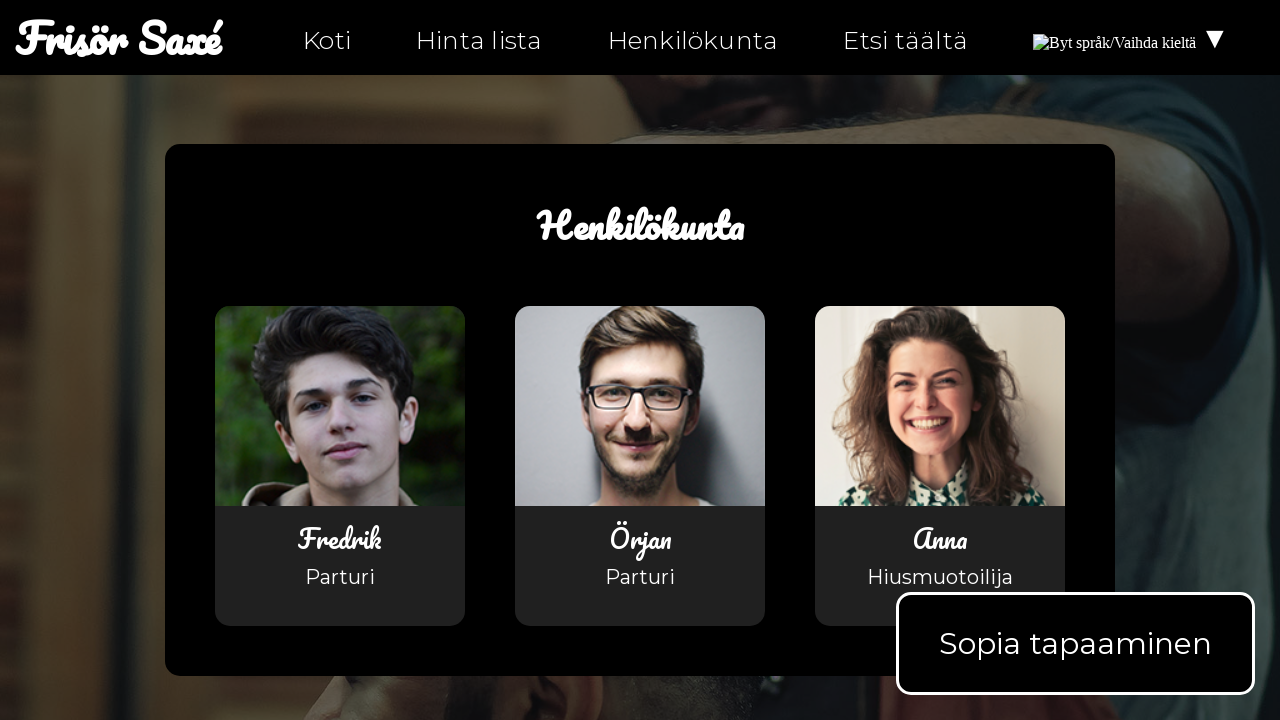

Navigated to hitta-hit-fi.html
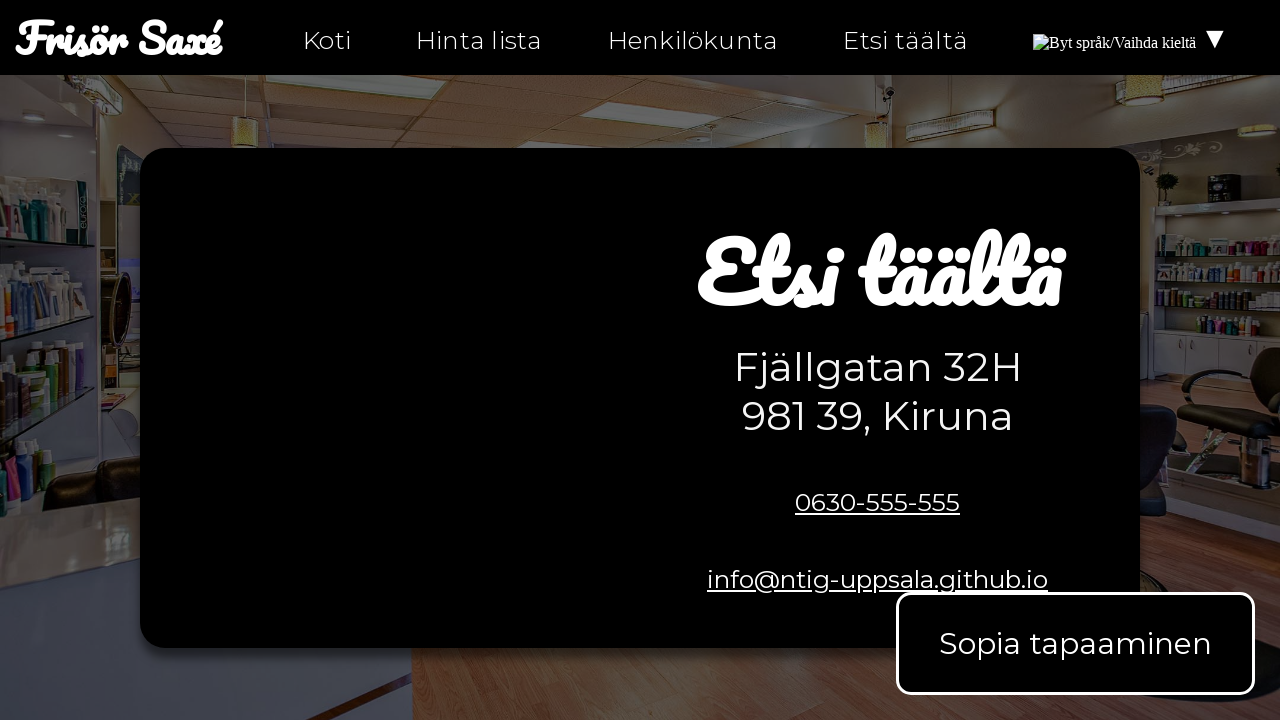

Waited for links to load on hitta-hit-fi.html
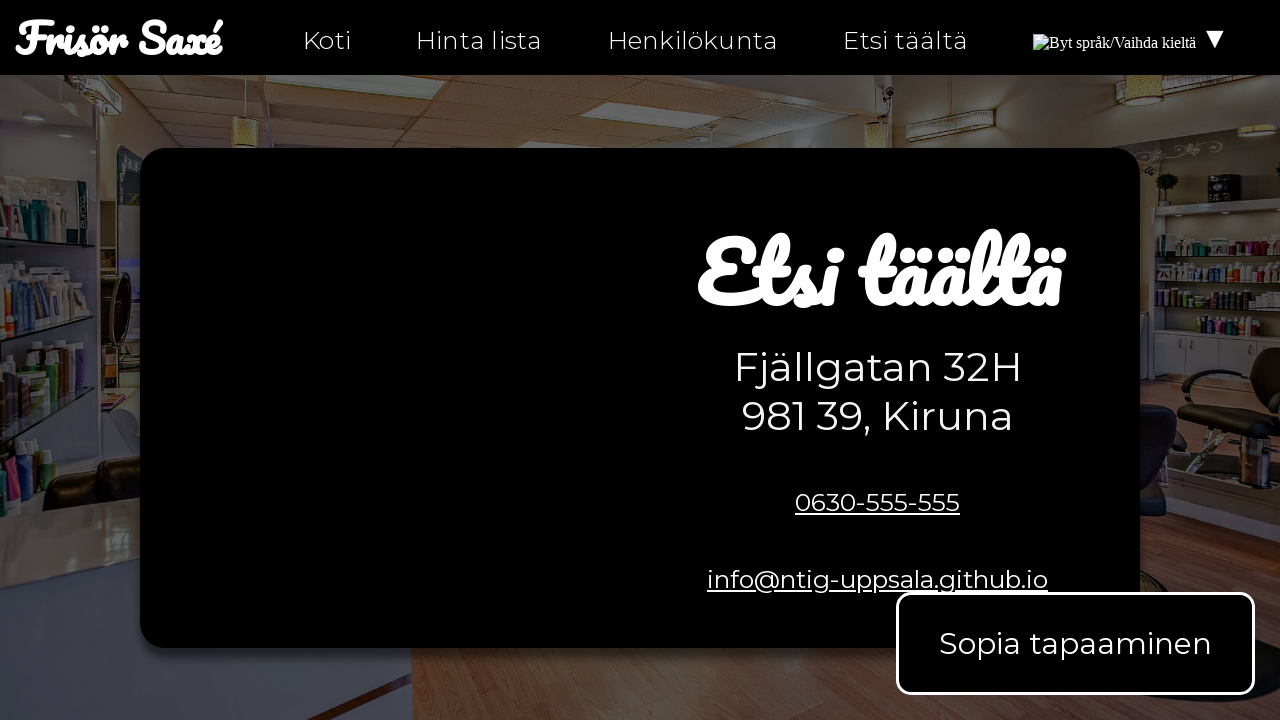

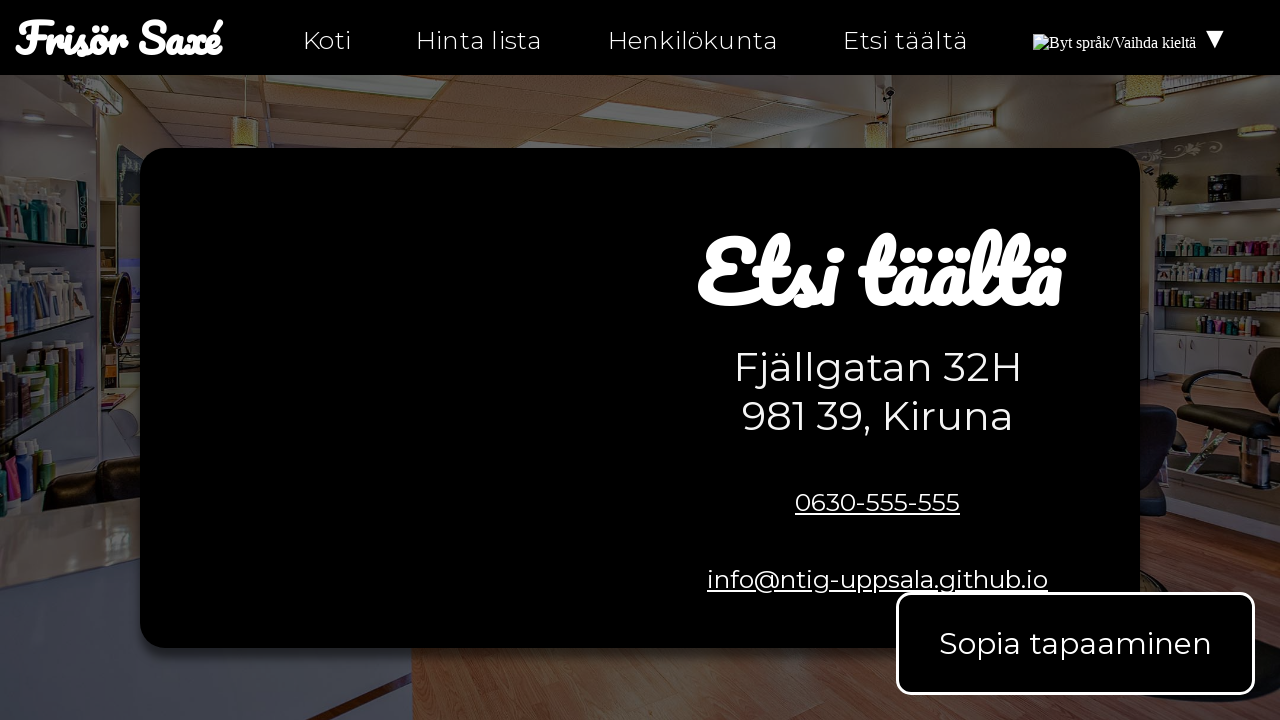